Tests dynamic content loading by clicking a start button and waiting for the "finish" element to appear with loaded content.

Starting URL: http://the-internet.herokuapp.com/dynamic_loading/2

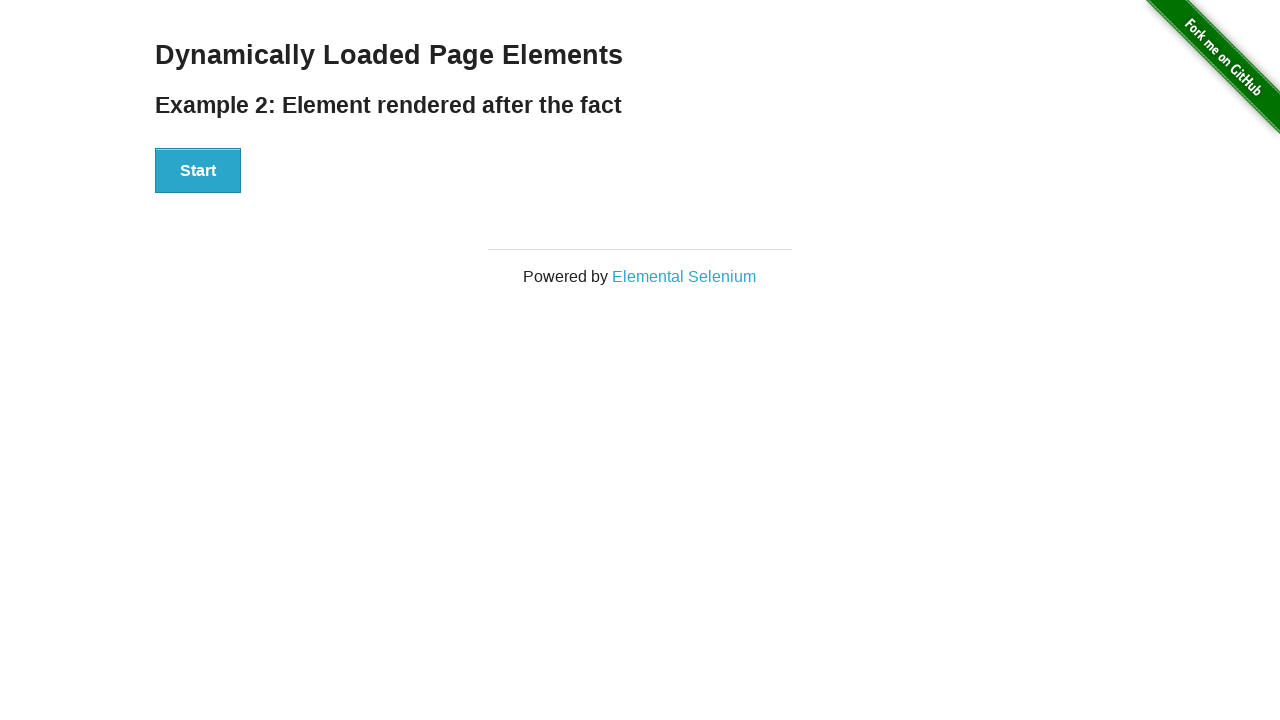

Clicked the start button to trigger dynamic loading at (198, 171) on xpath=//div[2]/div/div/div/button
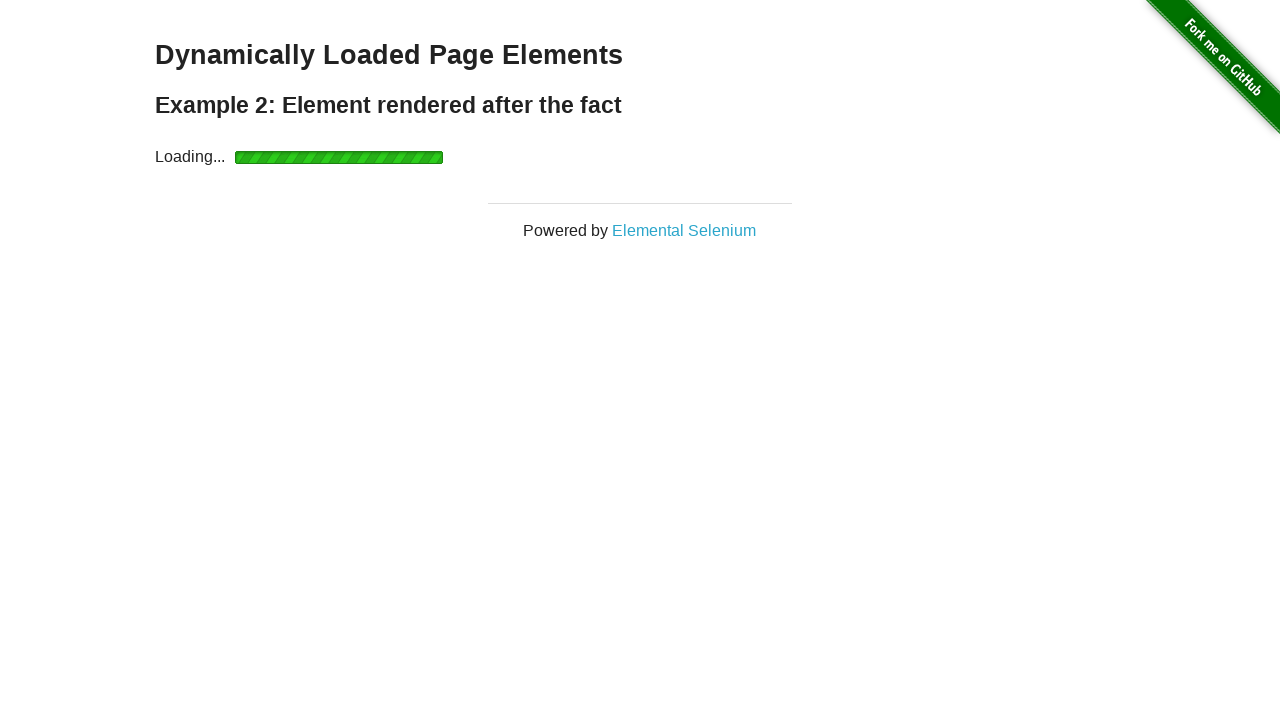

Waited for finish element to appear
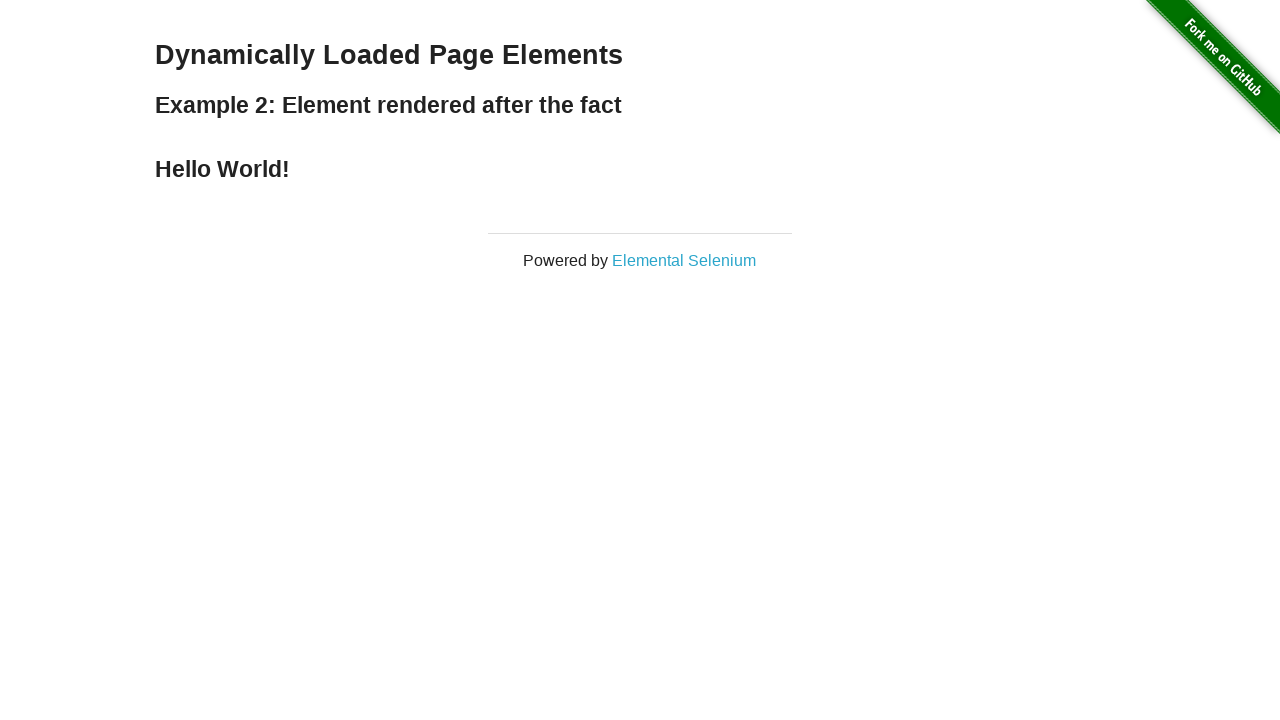

Located the finish element
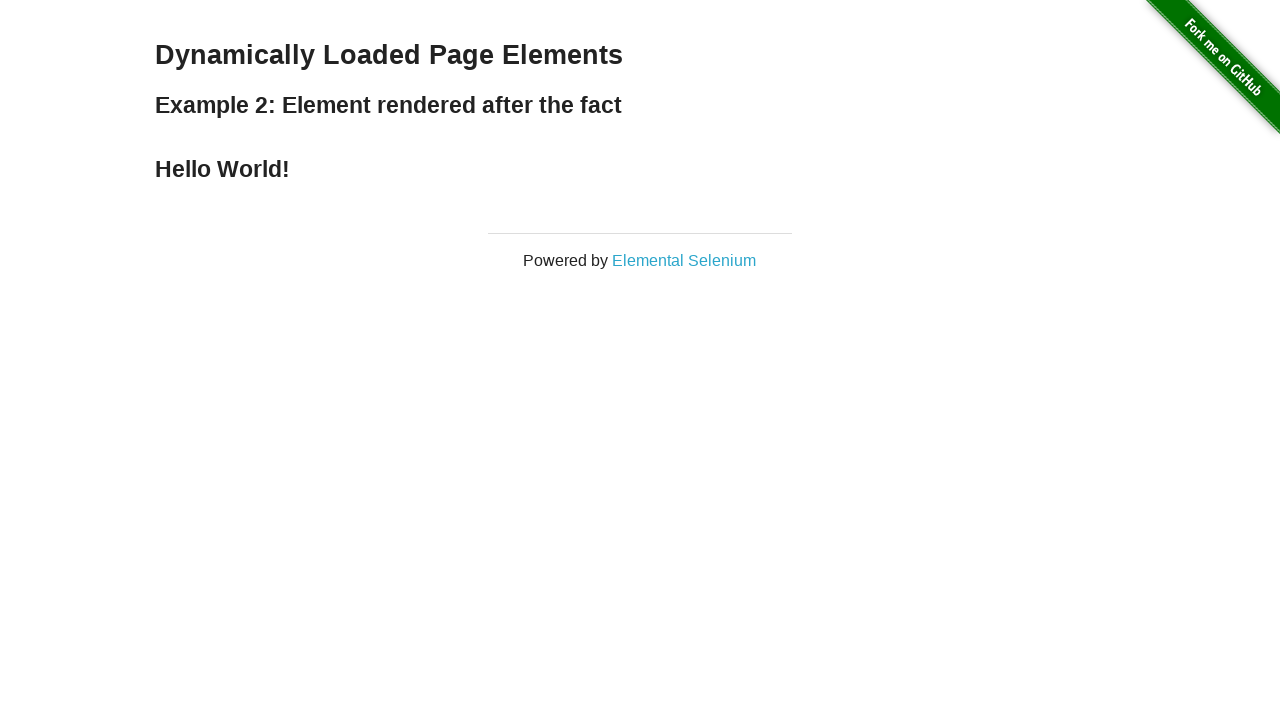

Verified finish element is visible with loaded content
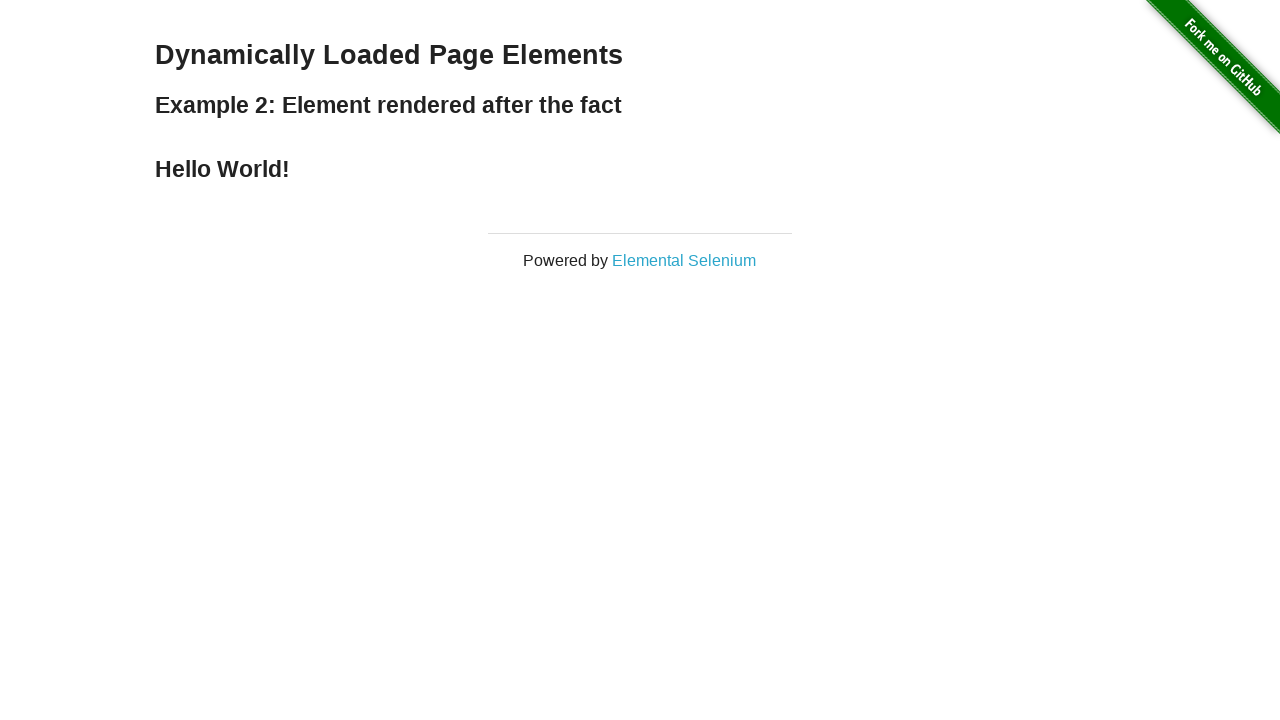

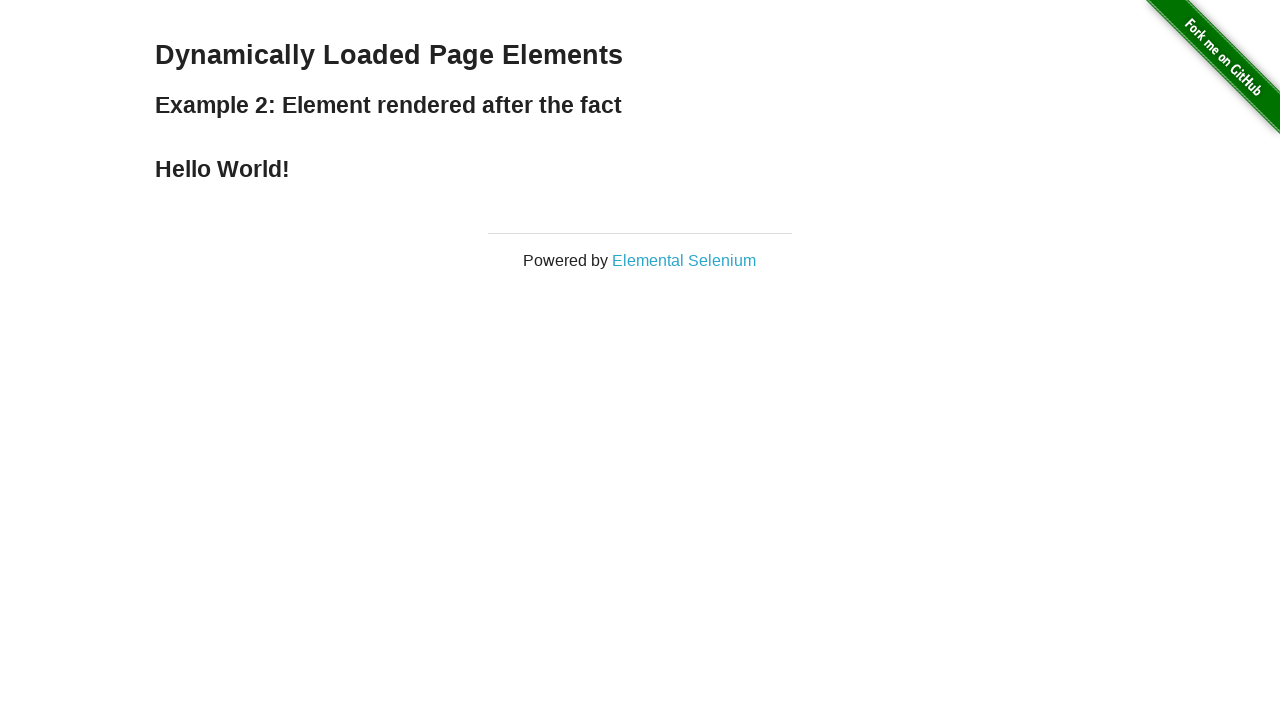